Tests that the todo counter displays the correct number as items are added.

Starting URL: https://demo.playwright.dev/todomvc/#/

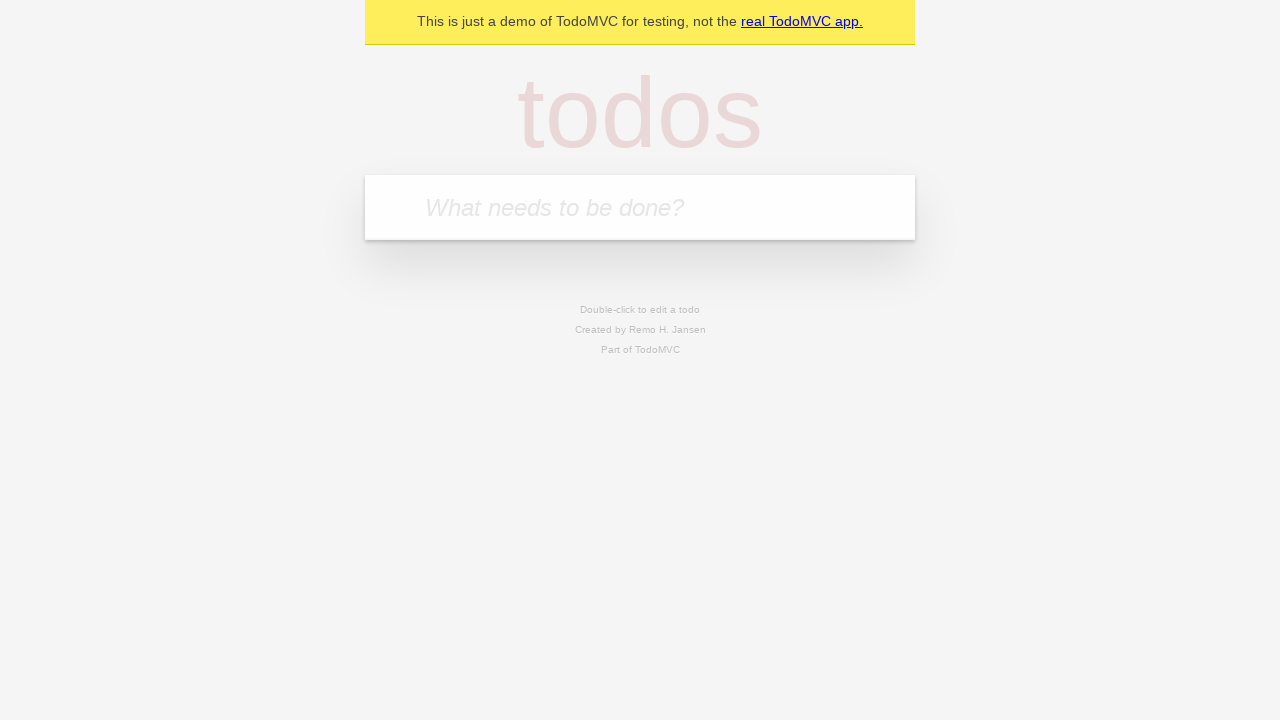

Located the 'What needs to be done?' input field
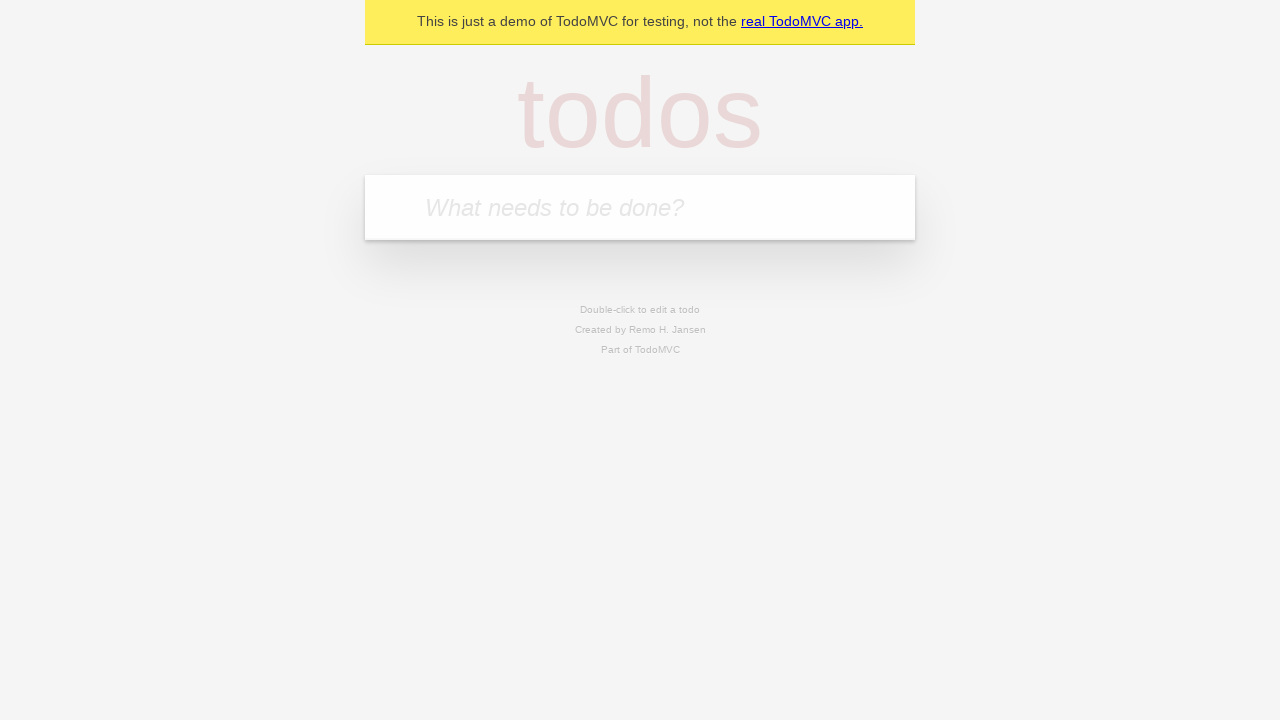

Filled first todo item: 'buy some cheese' on internal:attr=[placeholder="What needs to be done?"i]
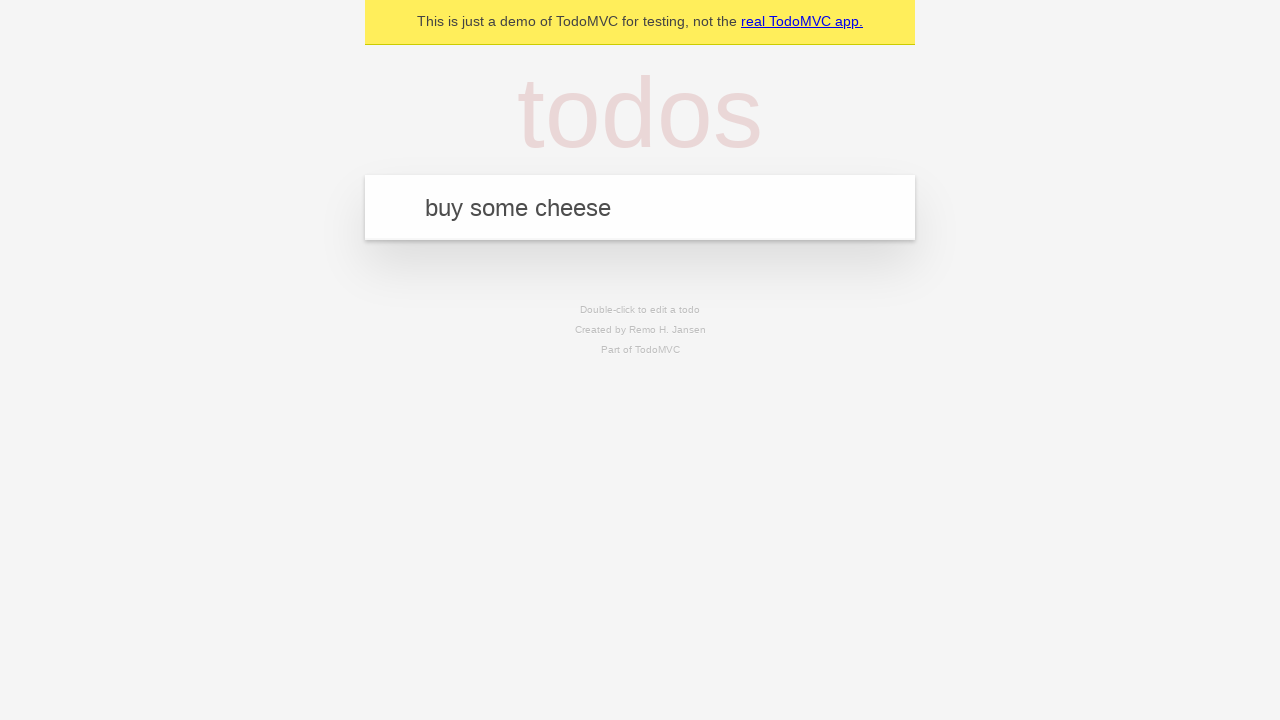

Pressed Enter to add first todo item on internal:attr=[placeholder="What needs to be done?"i]
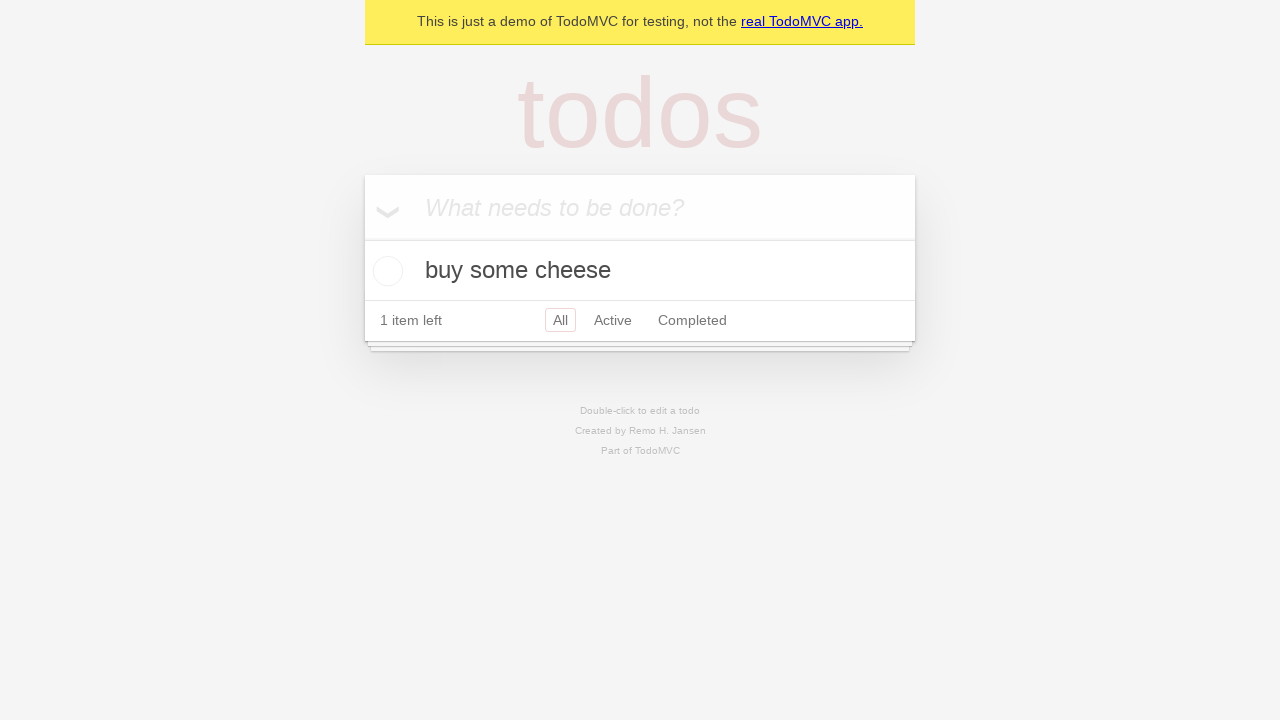

Todo counter element is now visible
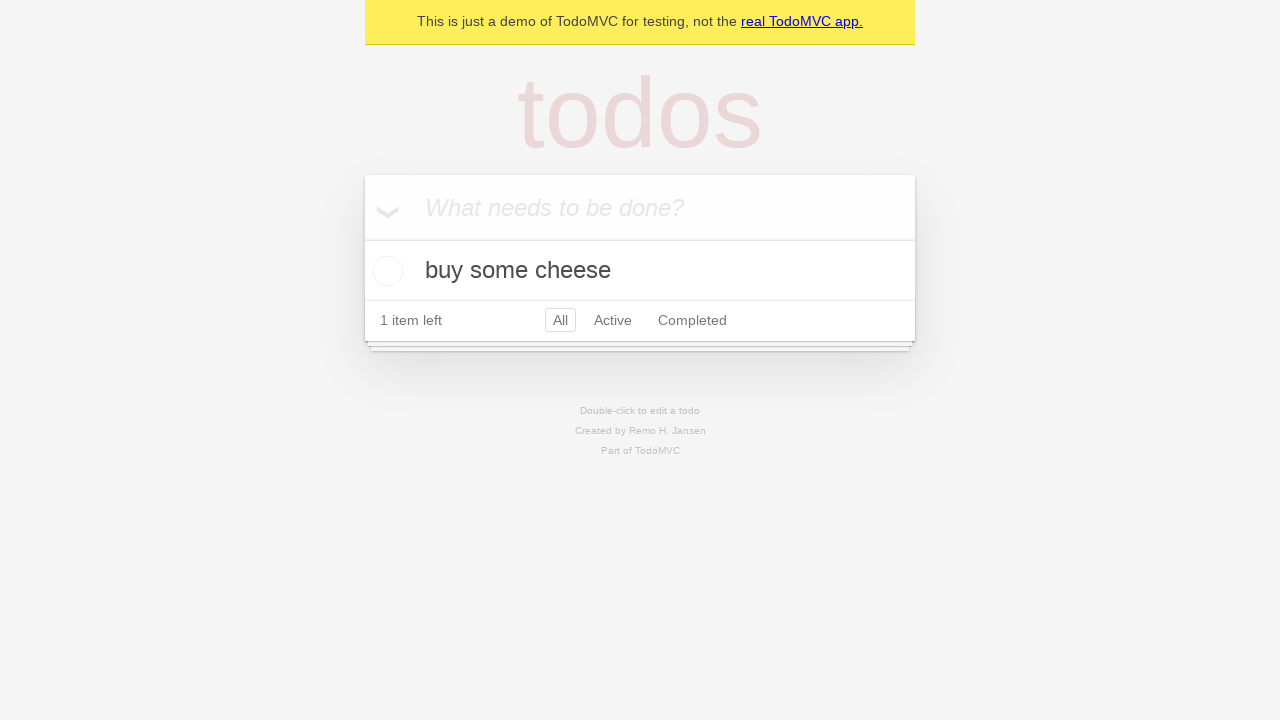

Filled second todo item: 'feed the cat' on internal:attr=[placeholder="What needs to be done?"i]
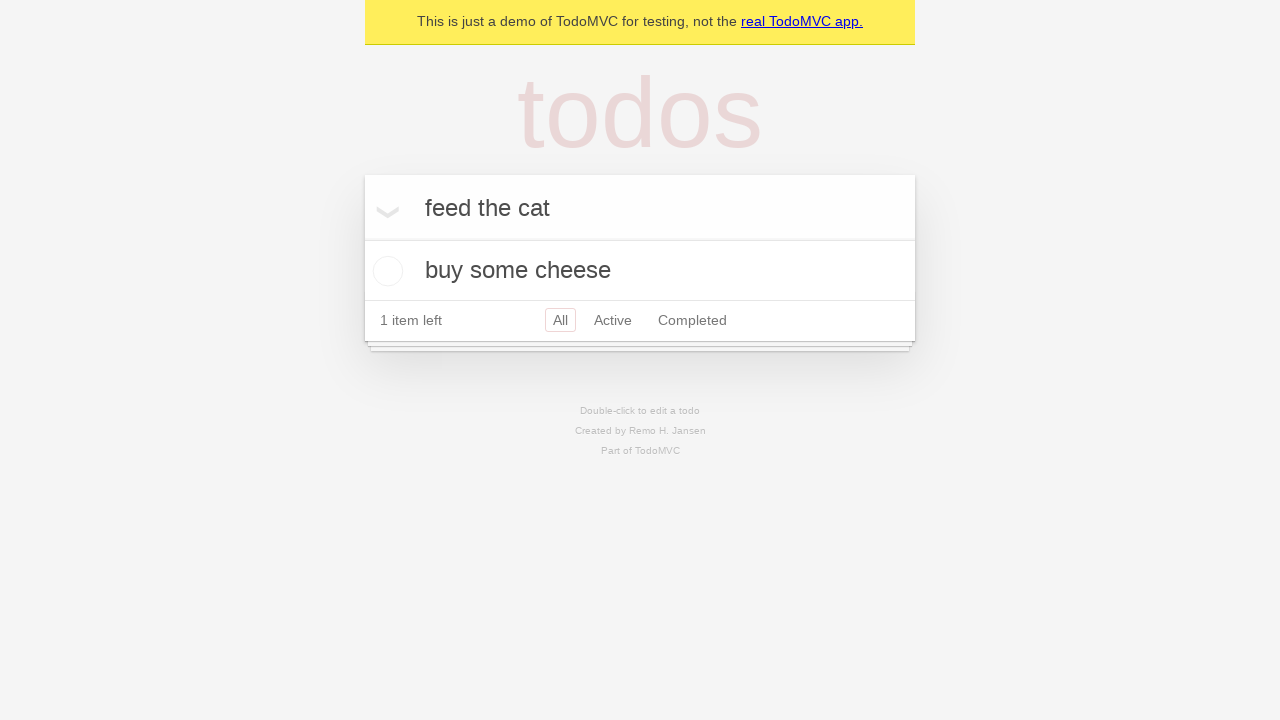

Pressed Enter to add second todo item on internal:attr=[placeholder="What needs to be done?"i]
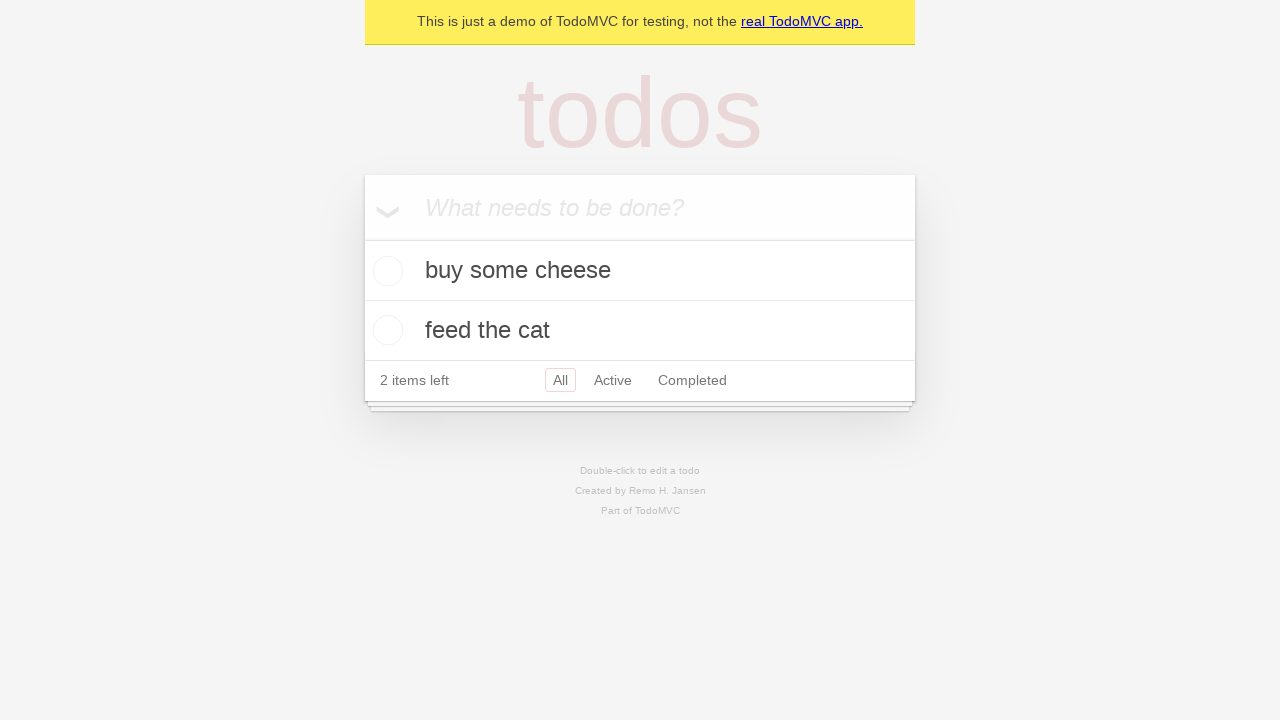

Todo counter now displays 2 items
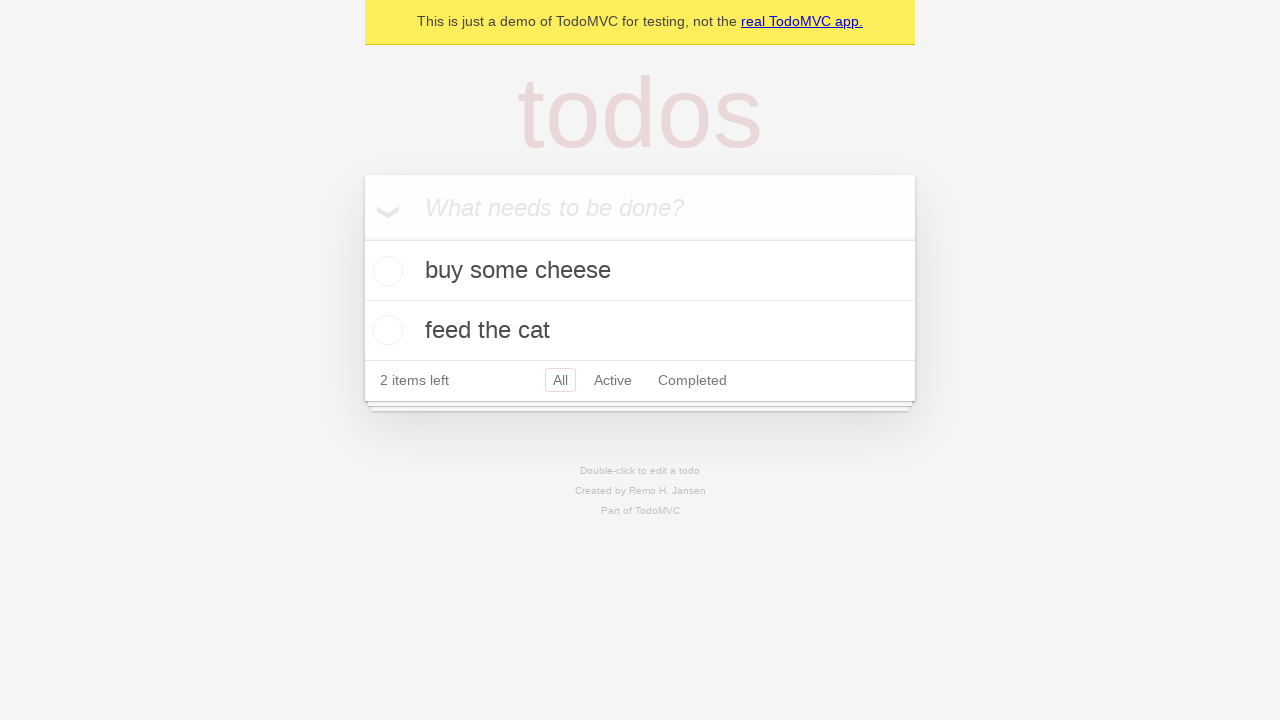

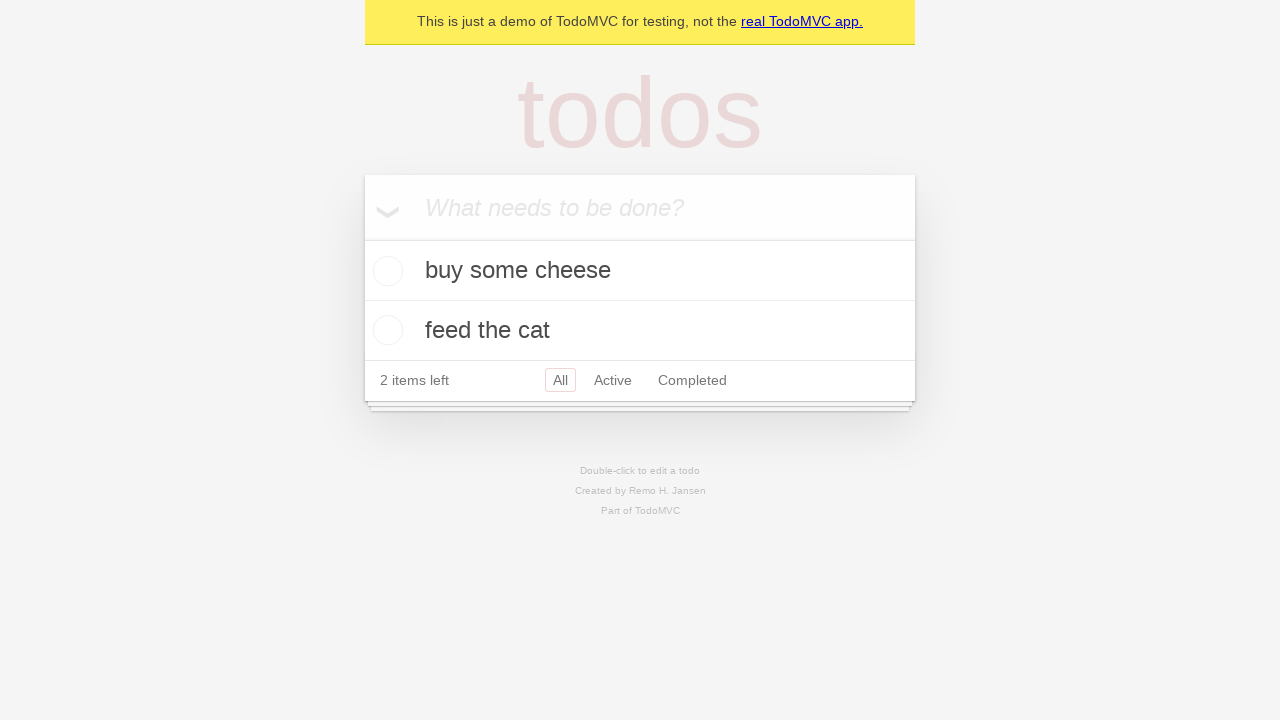